Tests an explicit wait exercise by waiting for a price element to show "100", clicking a book button, reading an input value, calculating a mathematical formula (log of absolute value of 12*sin(x)), entering the answer, and submitting the form.

Starting URL: http://suninjuly.github.io/explicit_wait2.html

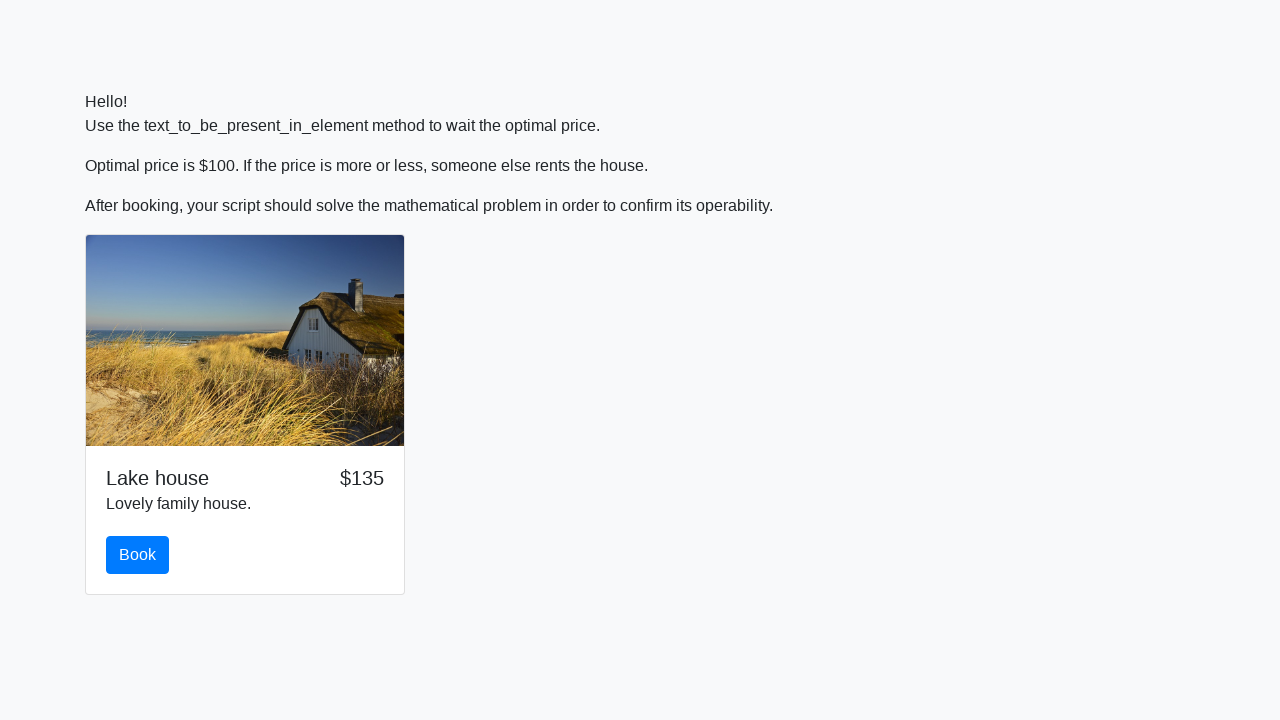

Waited for price element to show '100'
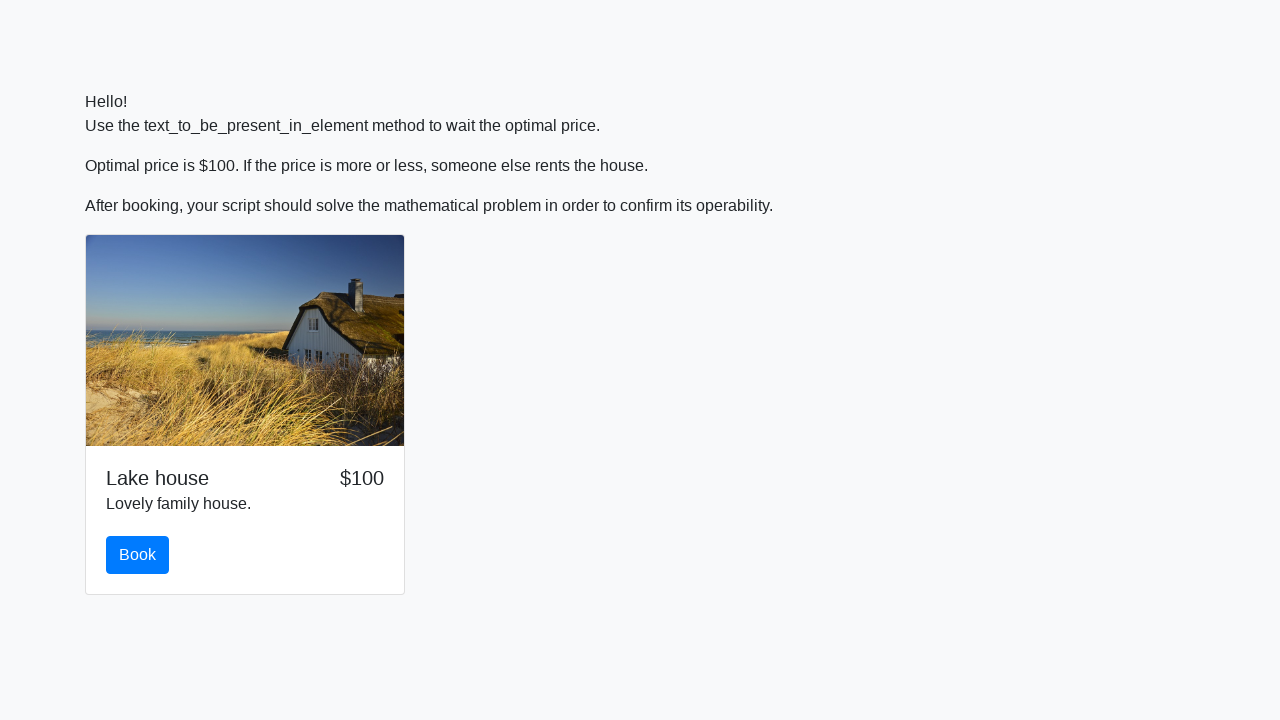

Clicked the book button at (138, 555) on #book
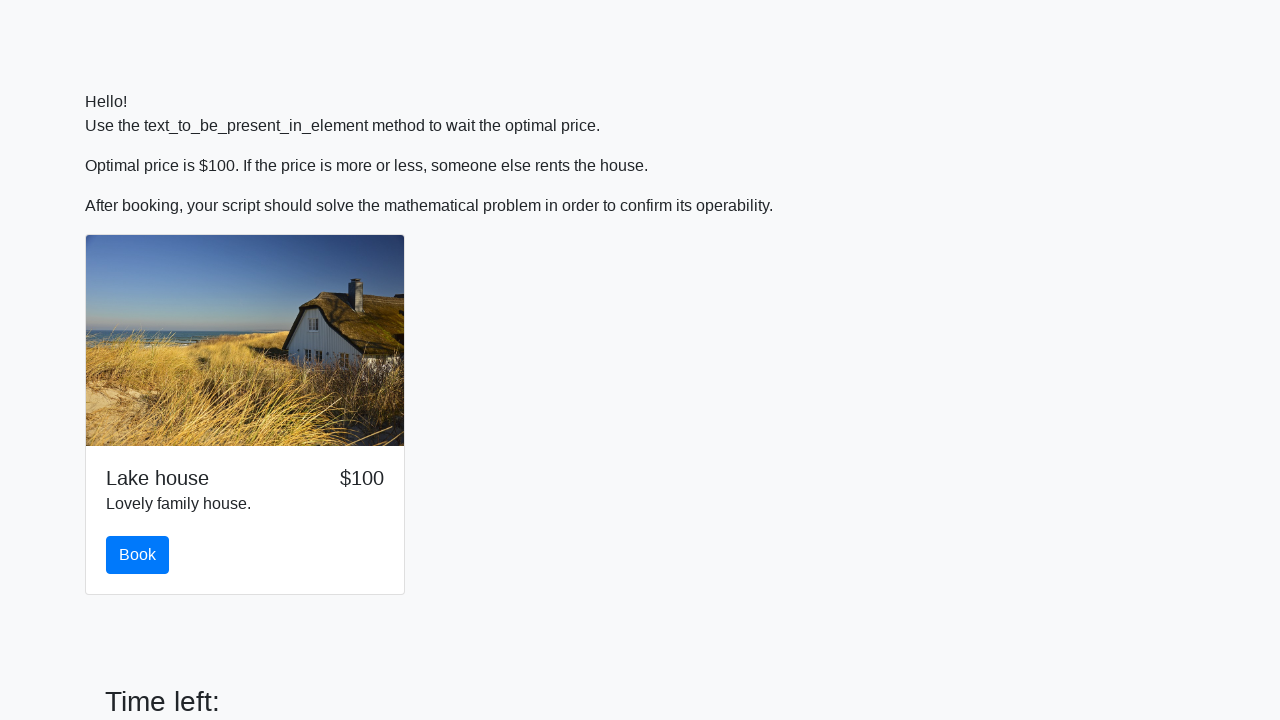

Read input value: 897
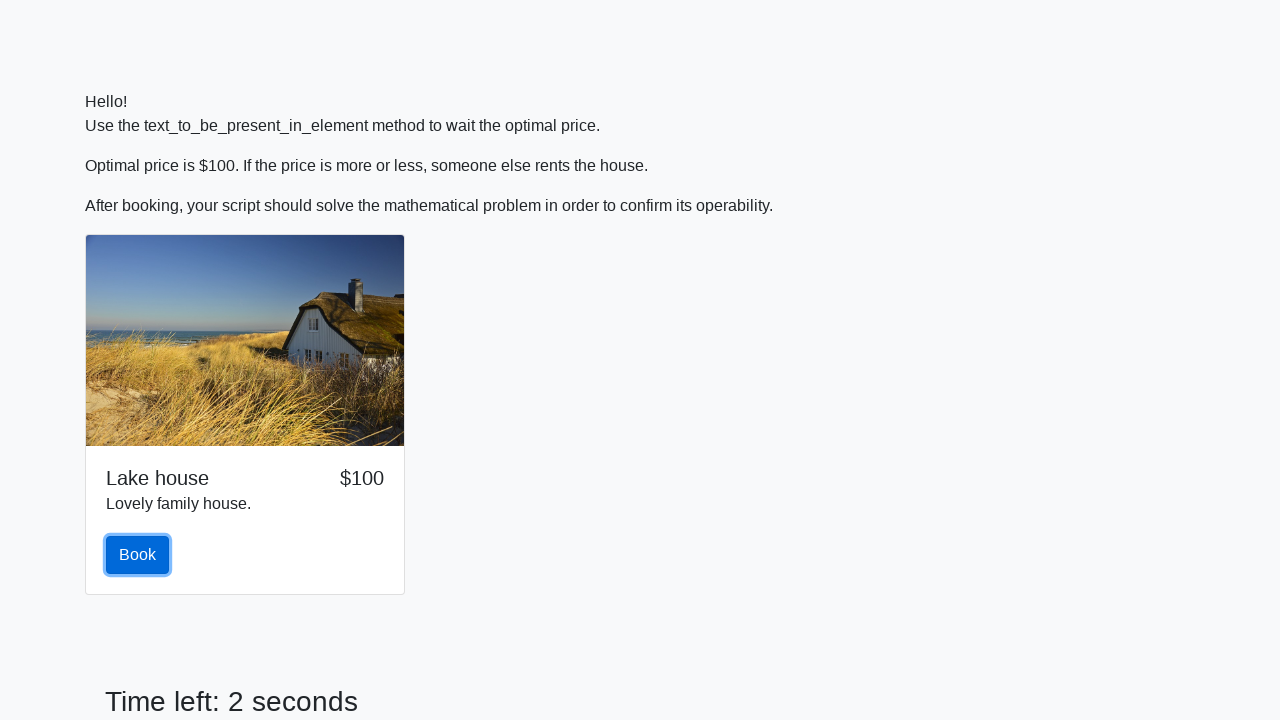

Calculated formula result: log(|12*sin(897)|) = 2.482069117708879
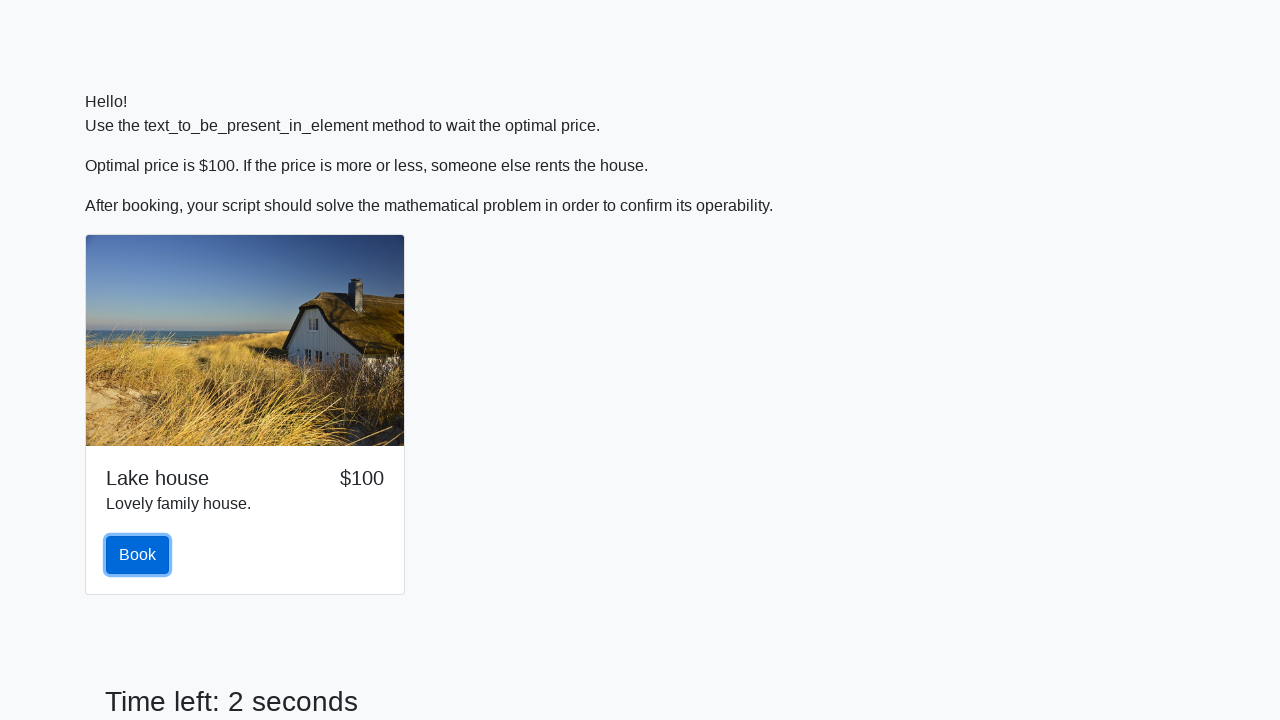

Entered calculated answer: 2.482069117708879 on #answer
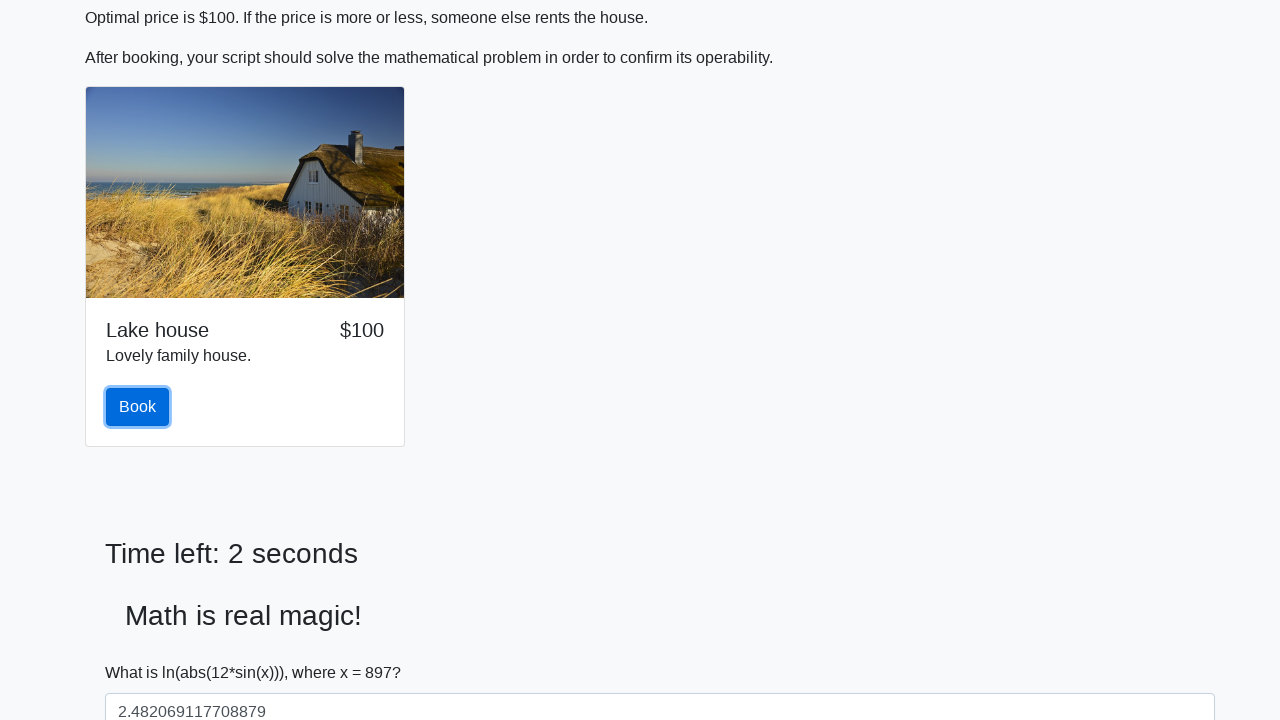

Clicked the solve button to submit form at (143, 651) on #solve
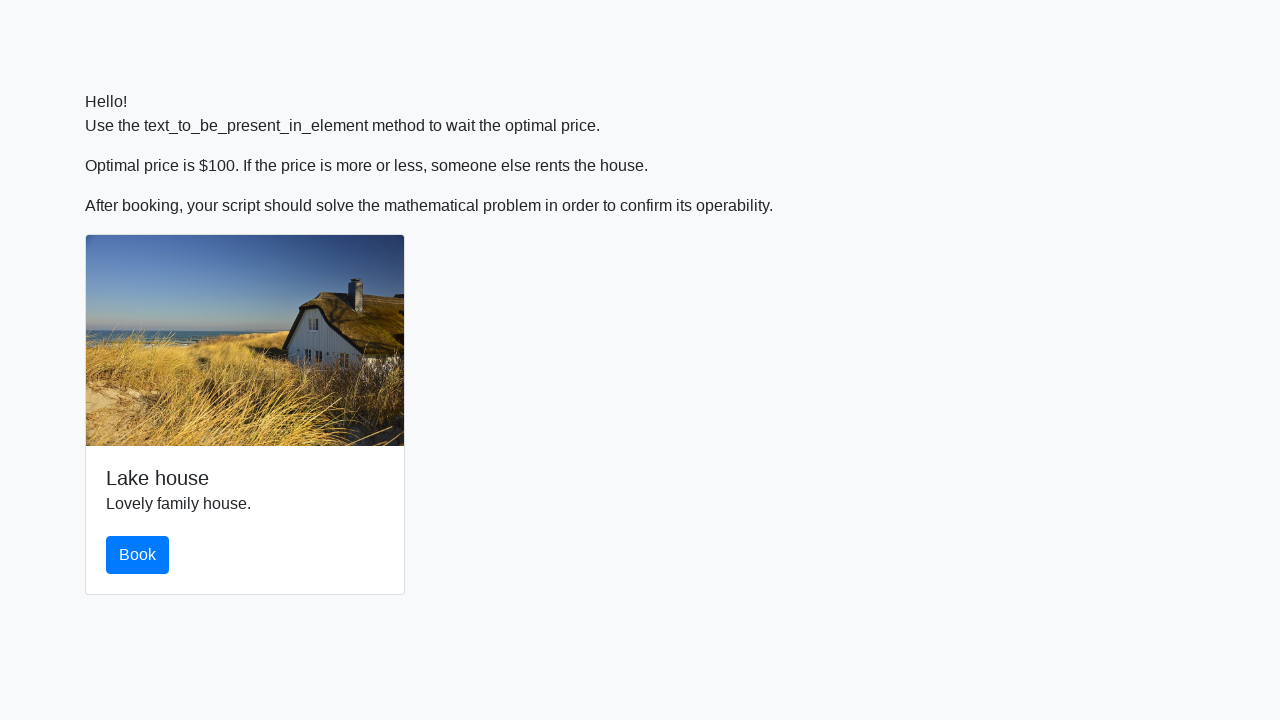

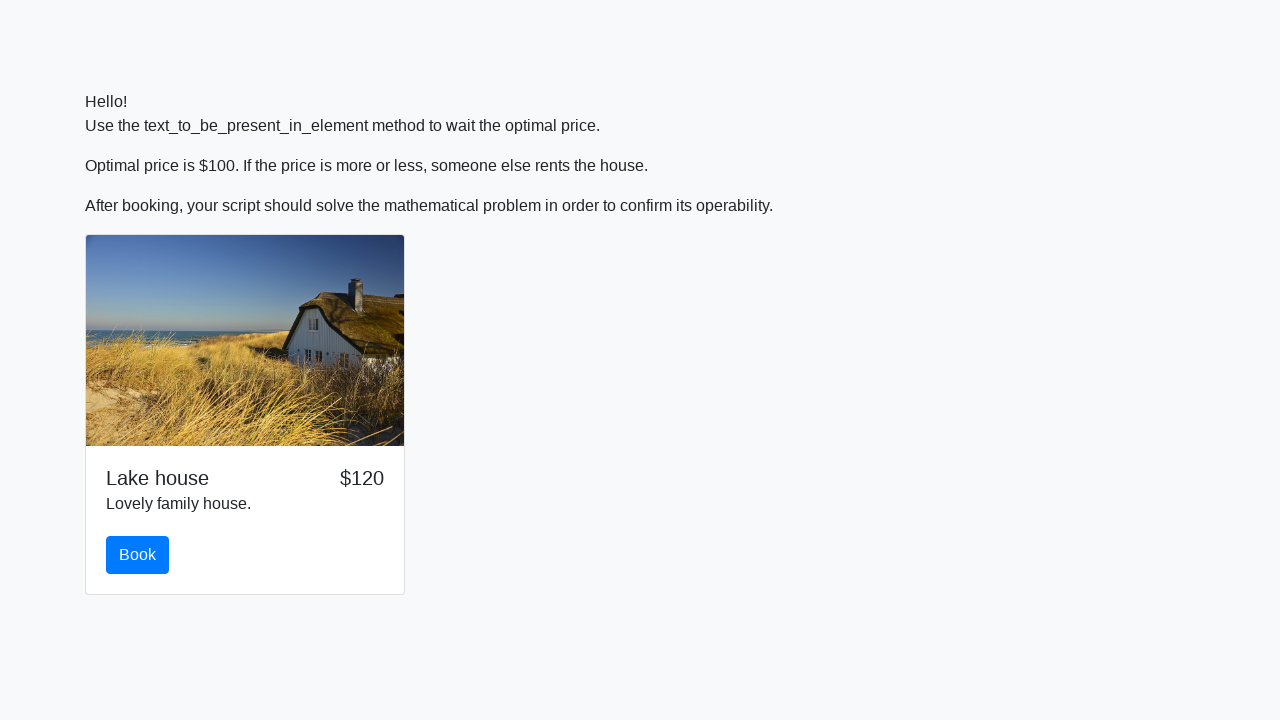